Tests that edits are saved when the input field loses focus (blur event)

Starting URL: https://demo.playwright.dev/todomvc

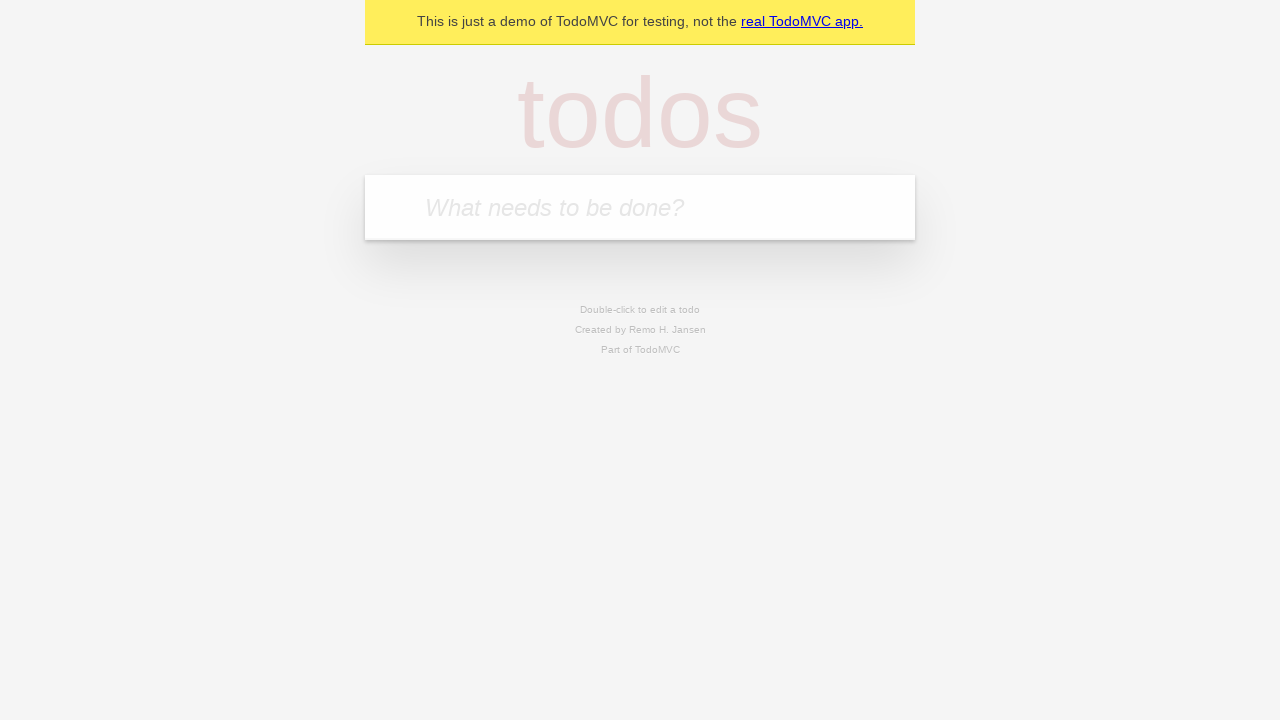

Located the 'What needs to be done?' input field
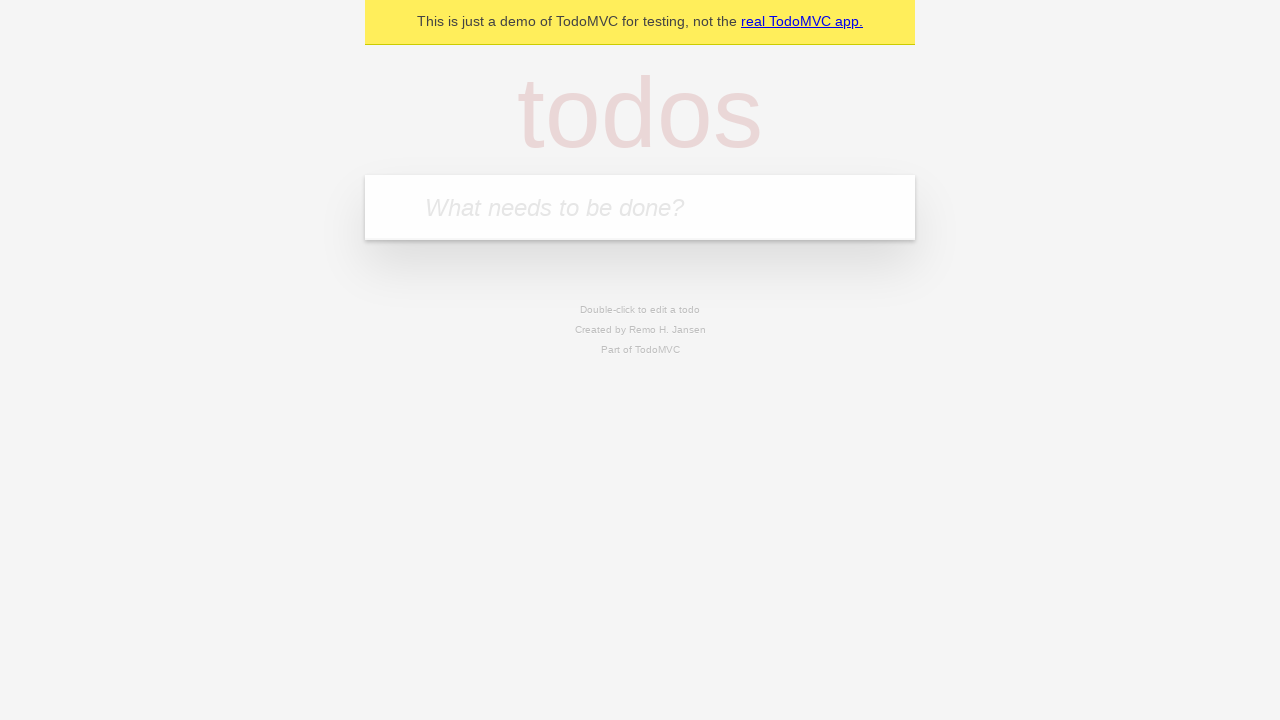

Filled todo input with 'buy some cheese' on internal:attr=[placeholder="What needs to be done?"i]
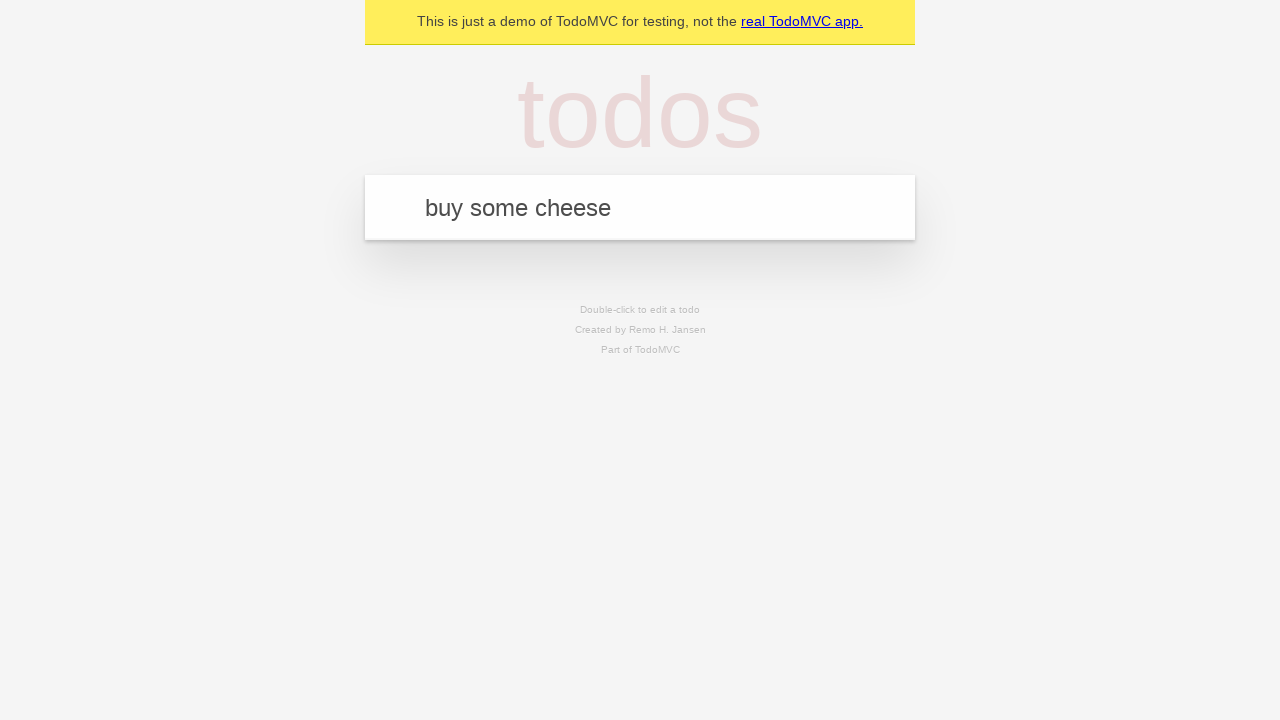

Pressed Enter to create todo 'buy some cheese' on internal:attr=[placeholder="What needs to be done?"i]
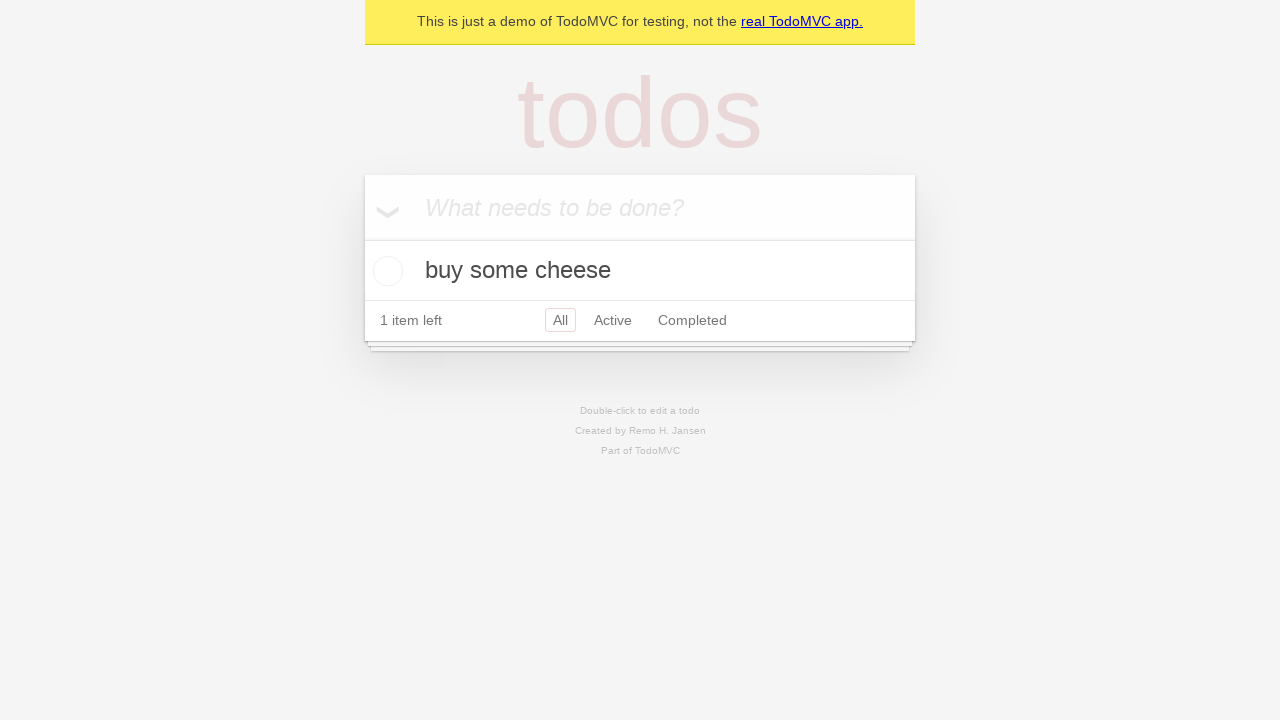

Filled todo input with 'feed the cat' on internal:attr=[placeholder="What needs to be done?"i]
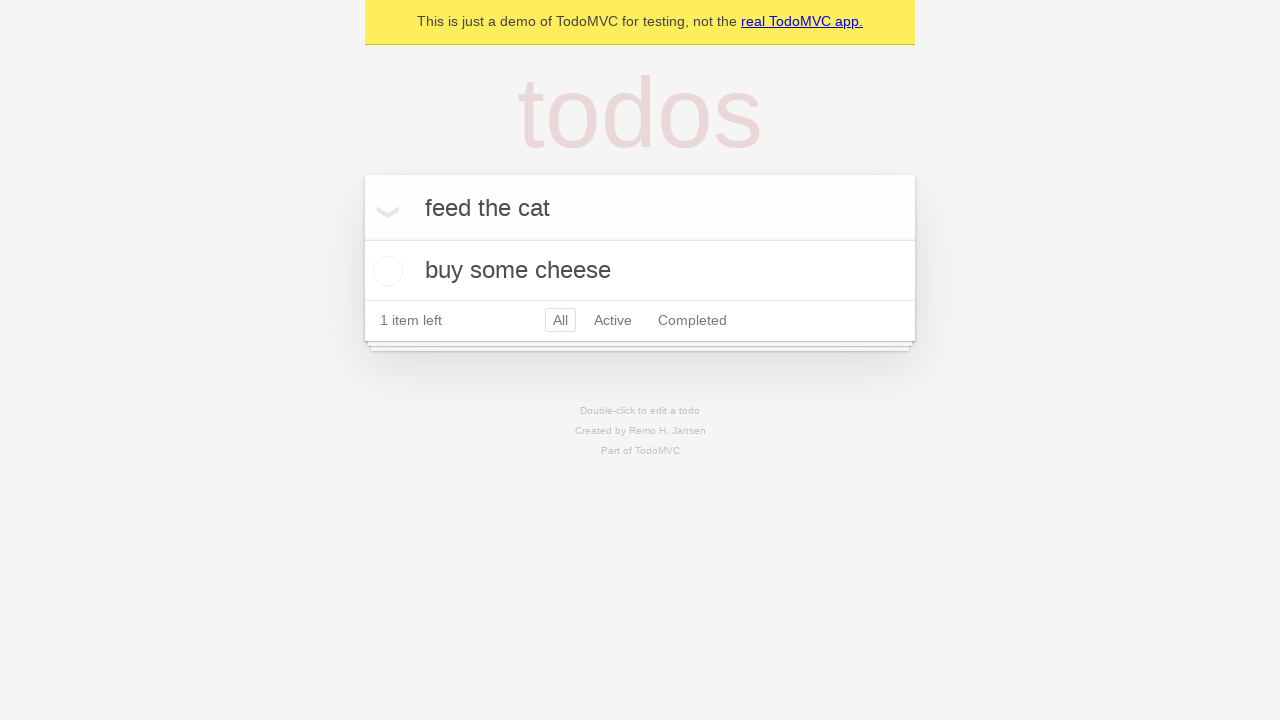

Pressed Enter to create todo 'feed the cat' on internal:attr=[placeholder="What needs to be done?"i]
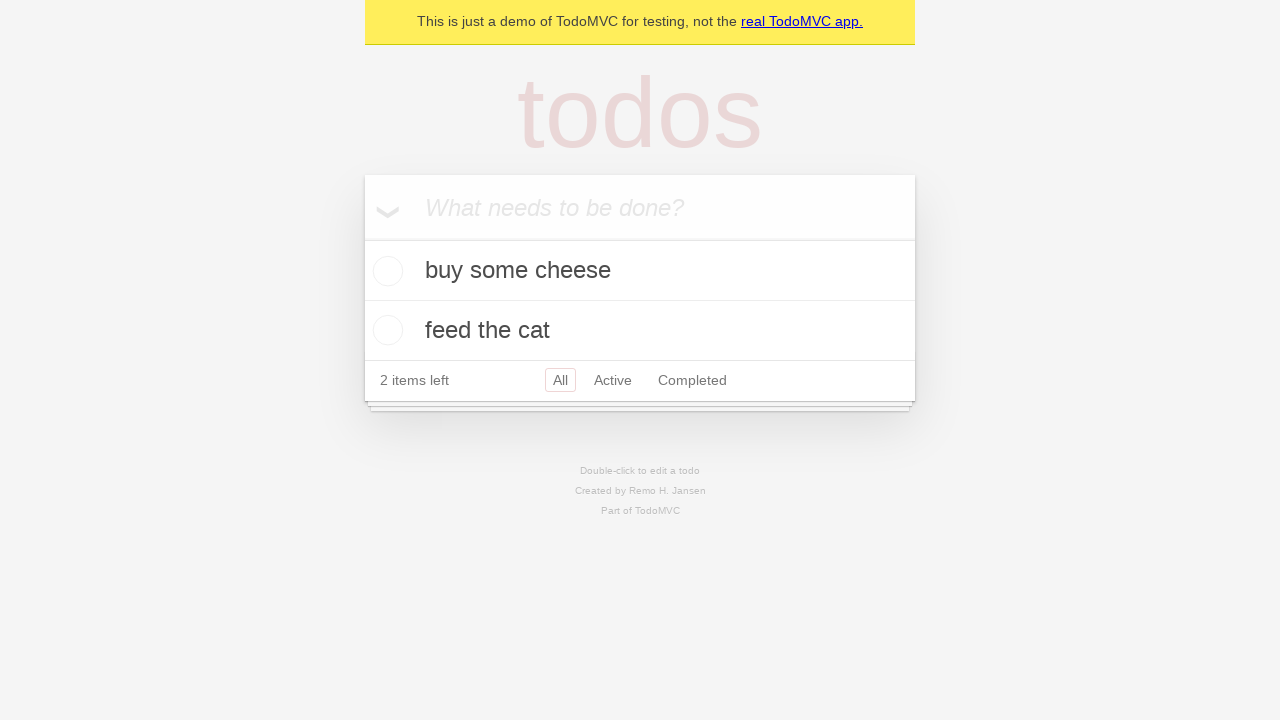

Filled todo input with 'book a doctors appointment' on internal:attr=[placeholder="What needs to be done?"i]
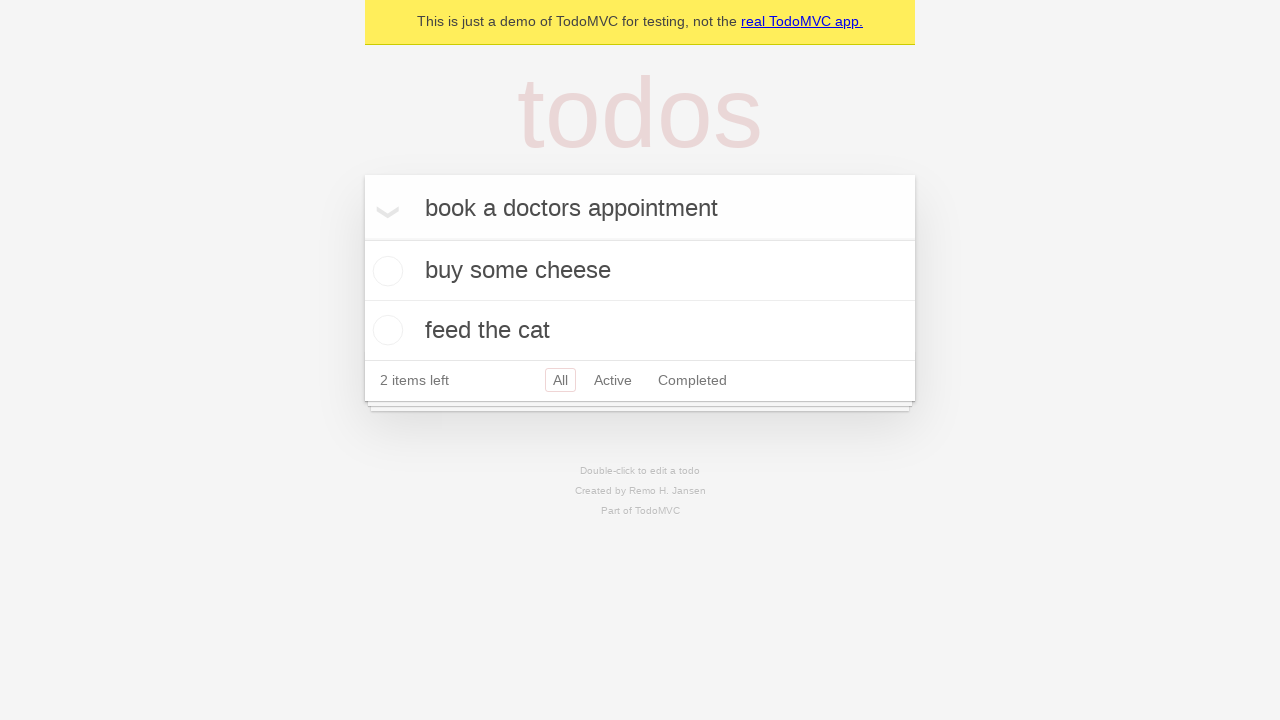

Pressed Enter to create todo 'book a doctors appointment' on internal:attr=[placeholder="What needs to be done?"i]
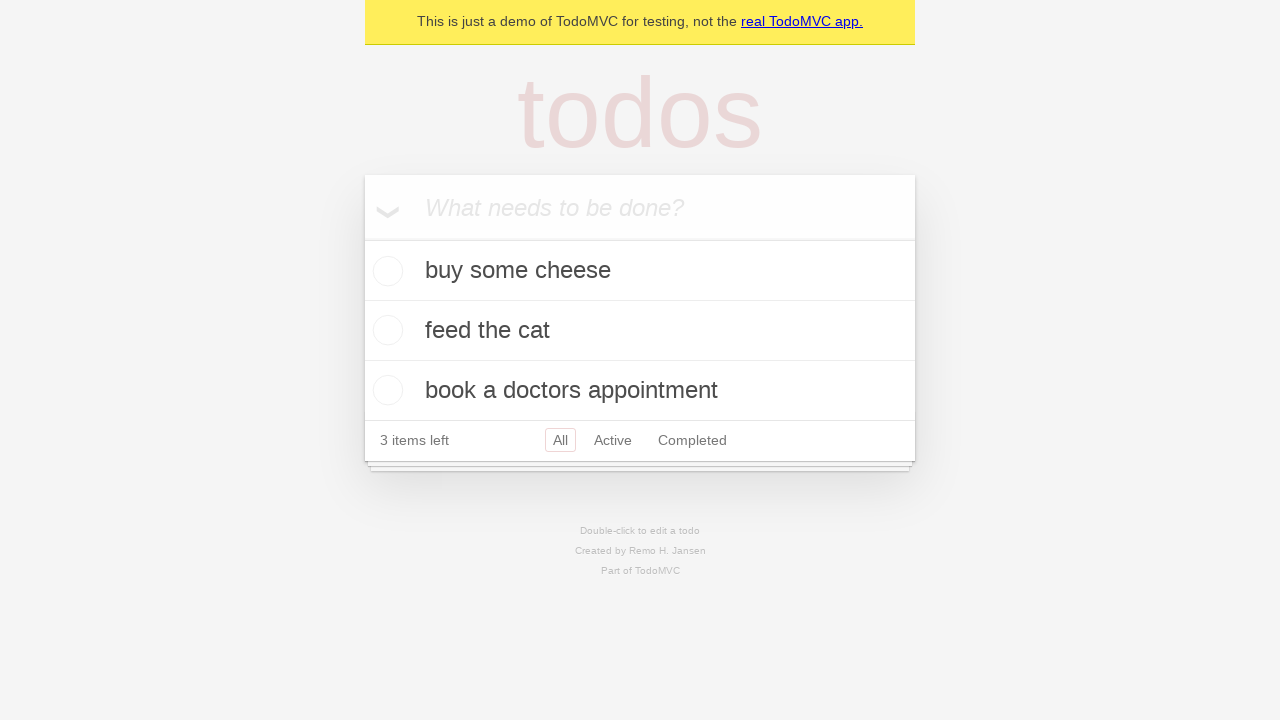

Located all todo items
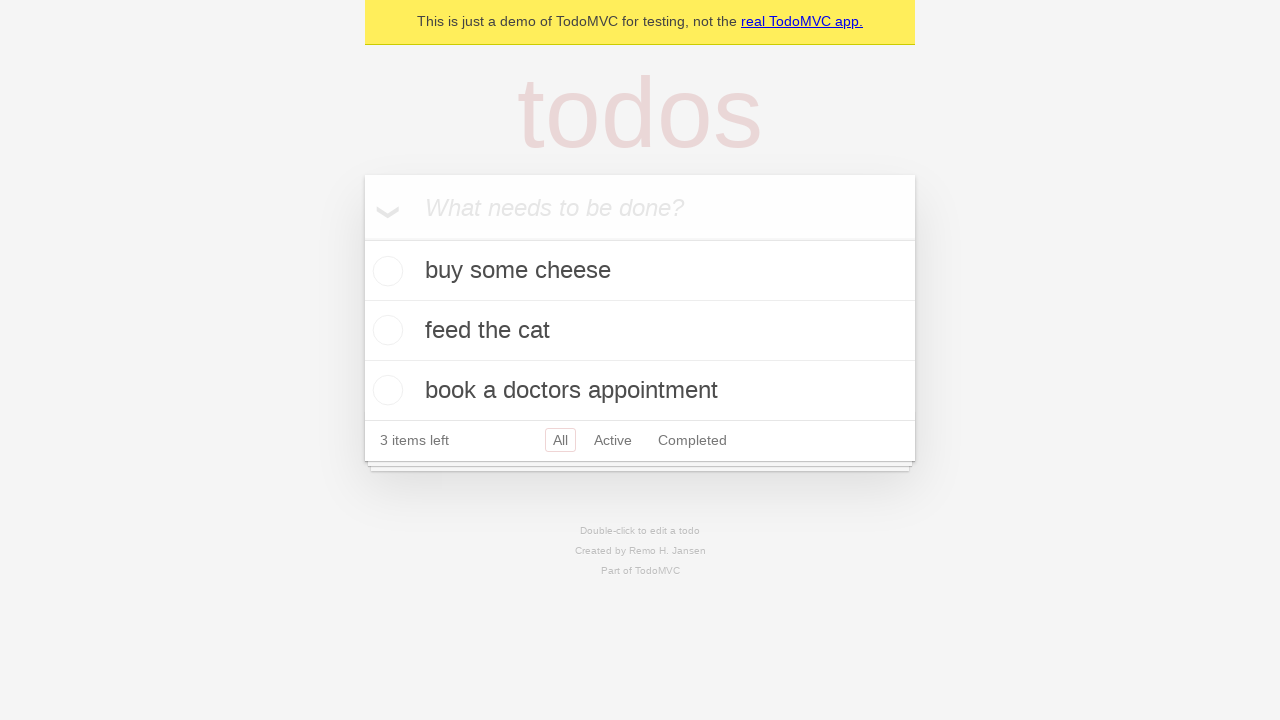

Double-clicked the second todo item to enter edit mode at (640, 331) on internal:testid=[data-testid="todo-item"s] >> nth=1
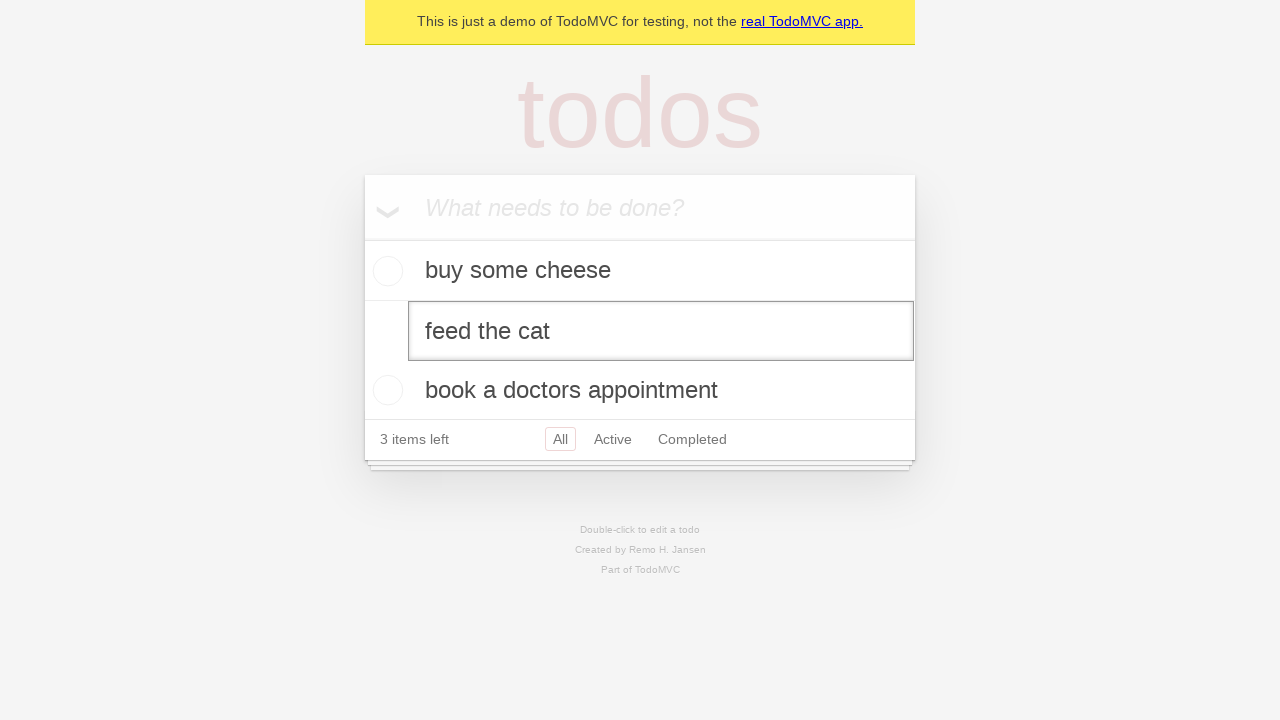

Located the edit textbox for the second todo
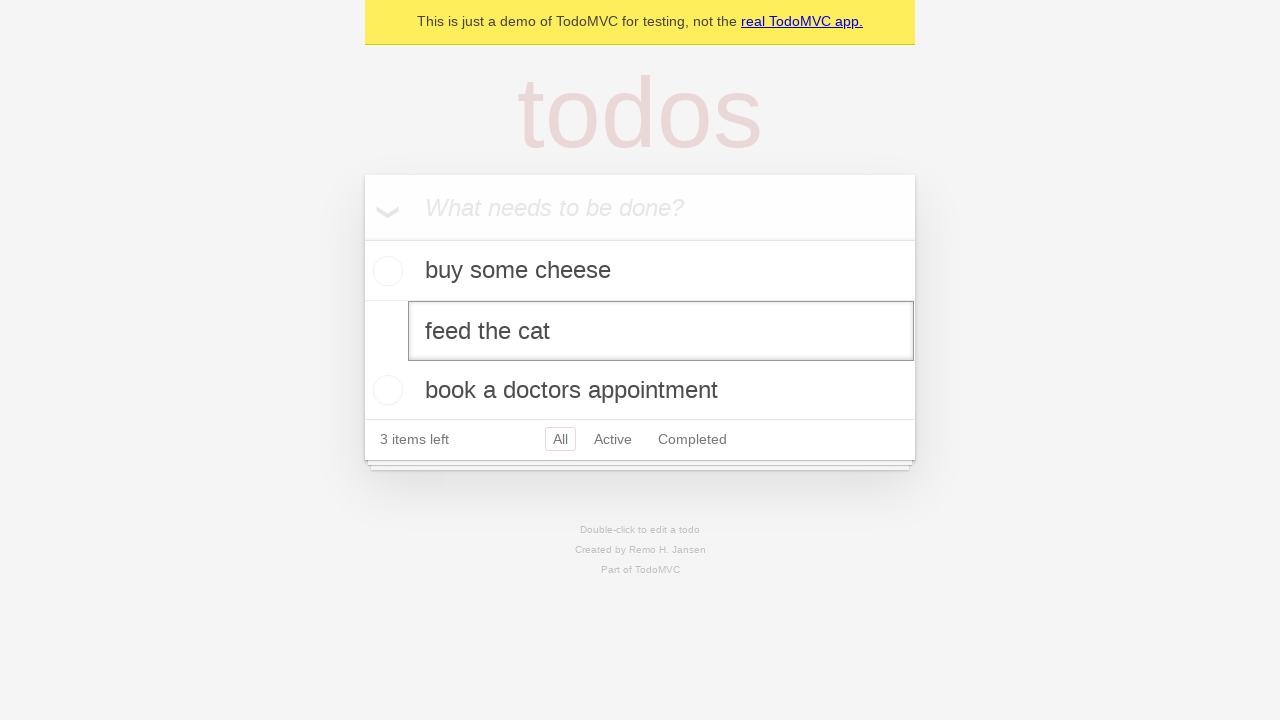

Filled edit field with 'buy some sausages' on internal:testid=[data-testid="todo-item"s] >> nth=1 >> internal:role=textbox[nam
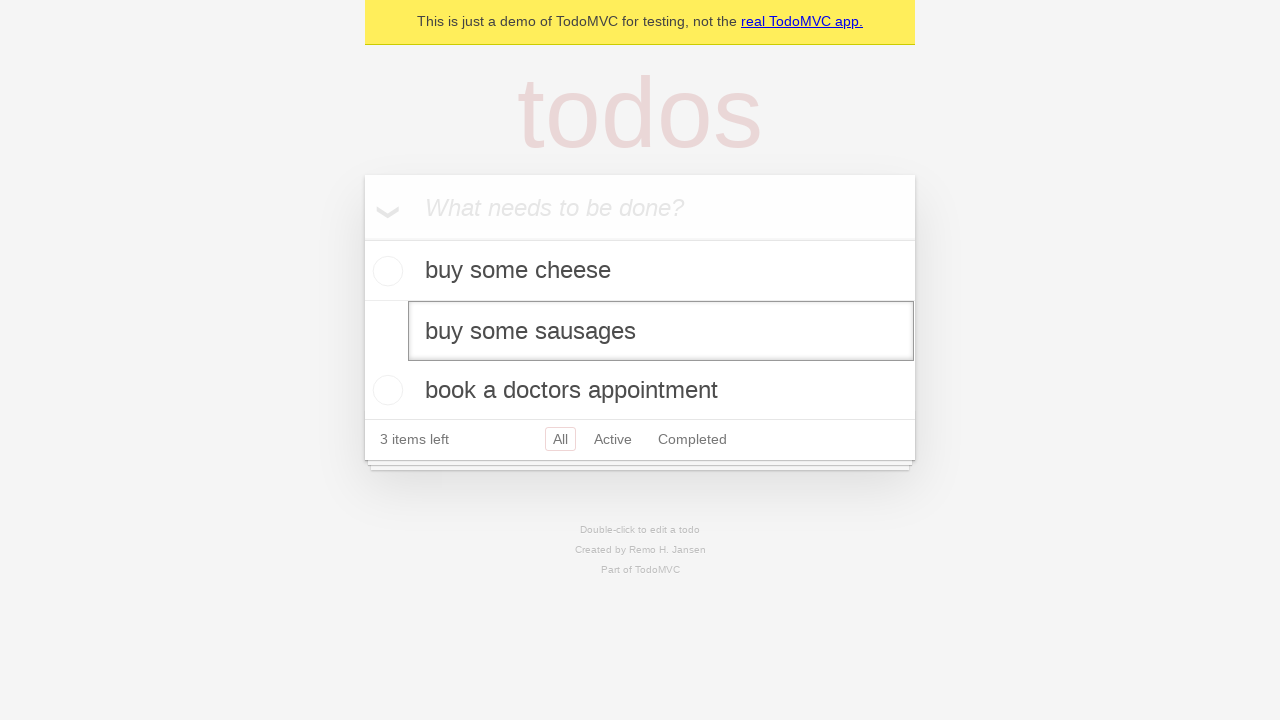

Dispatched blur event to save edit changes
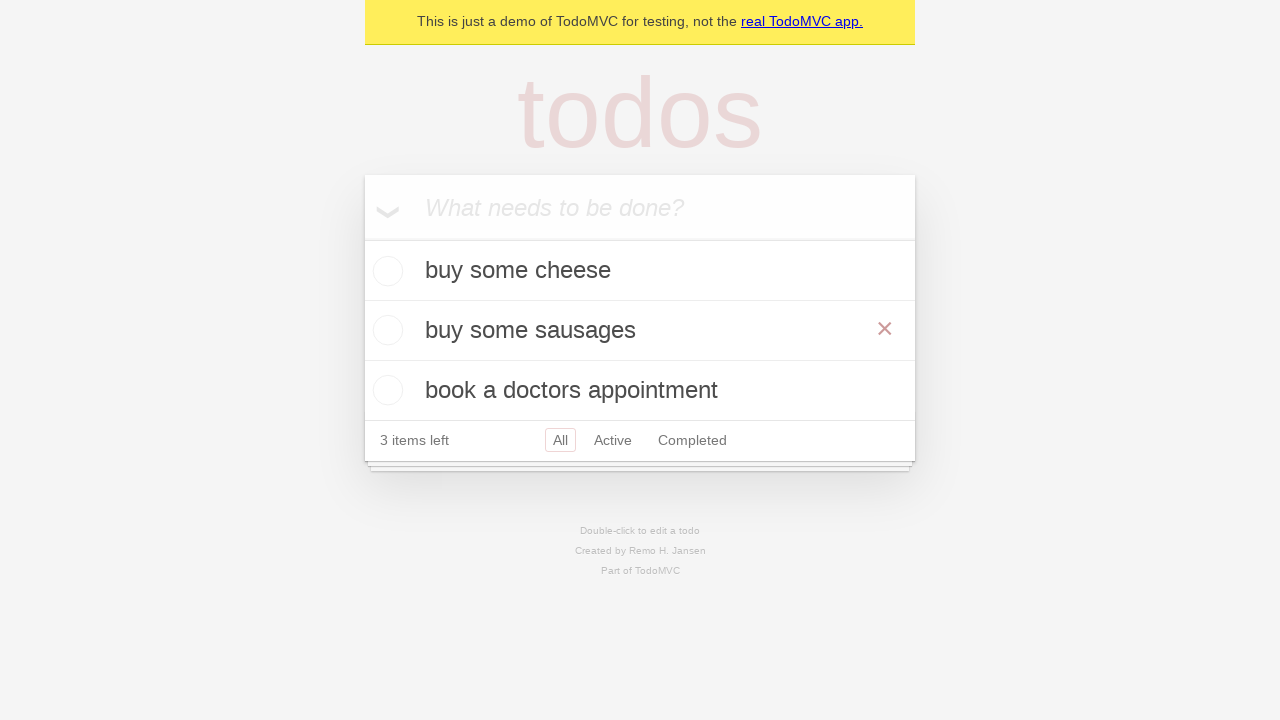

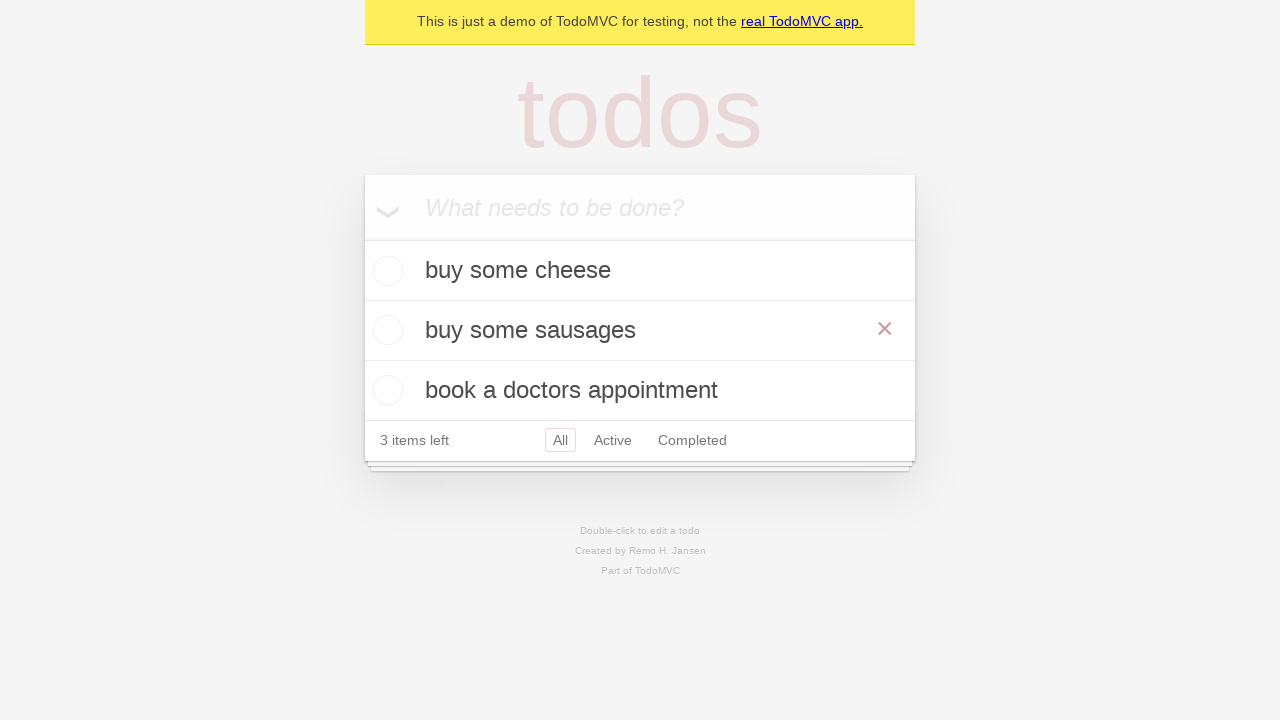